Tests that new items are appended to the bottom of the list and the counter displays correctly

Starting URL: https://demo.playwright.dev/todomvc

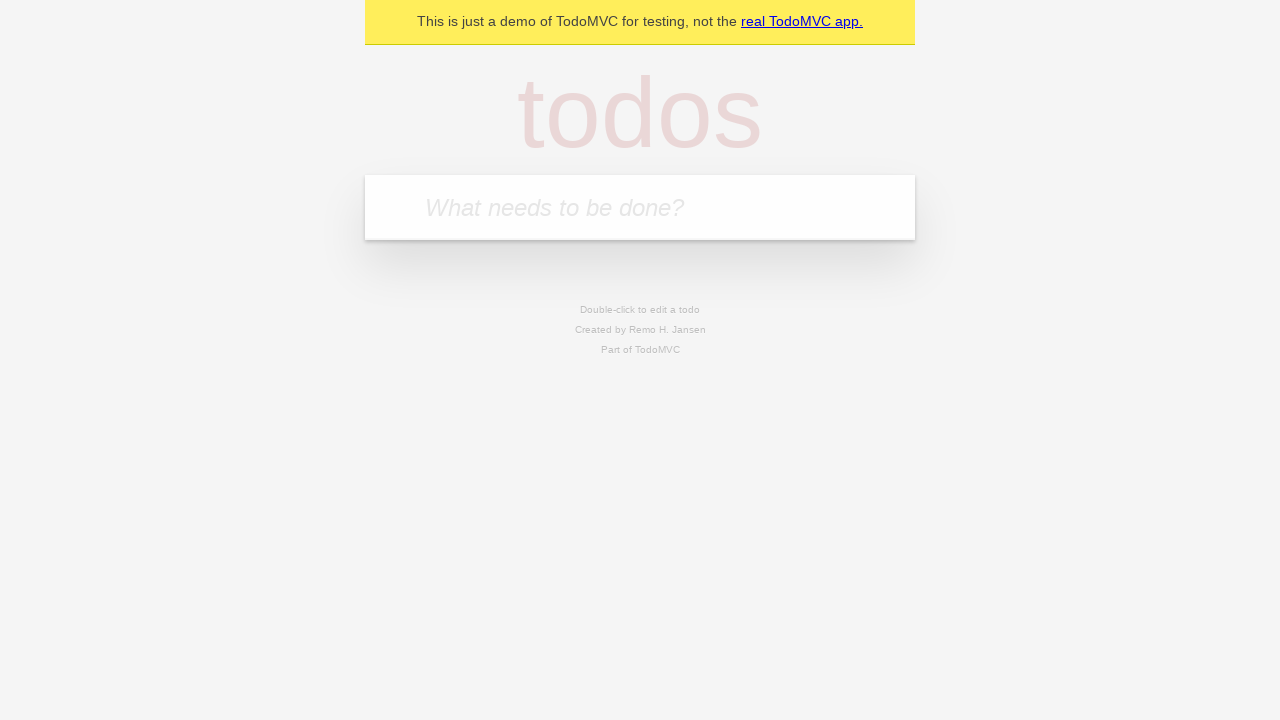

Navigated to TodoMVC demo application
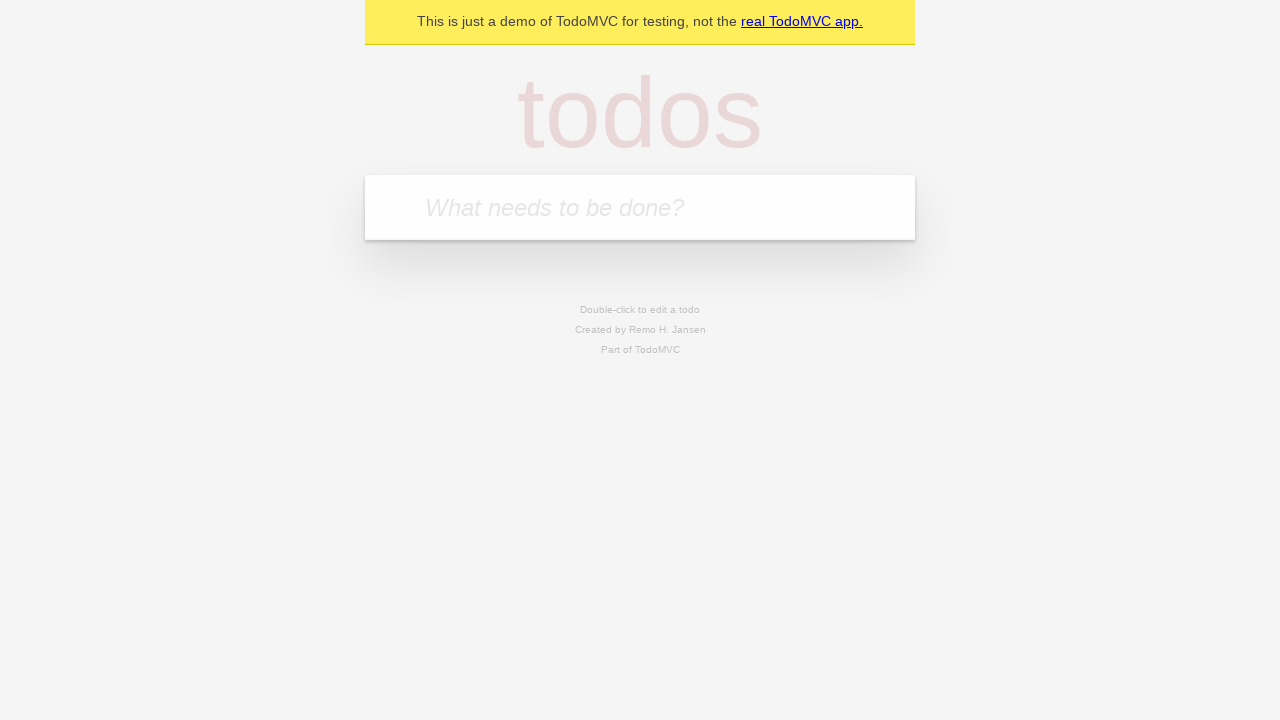

Located the todo input field
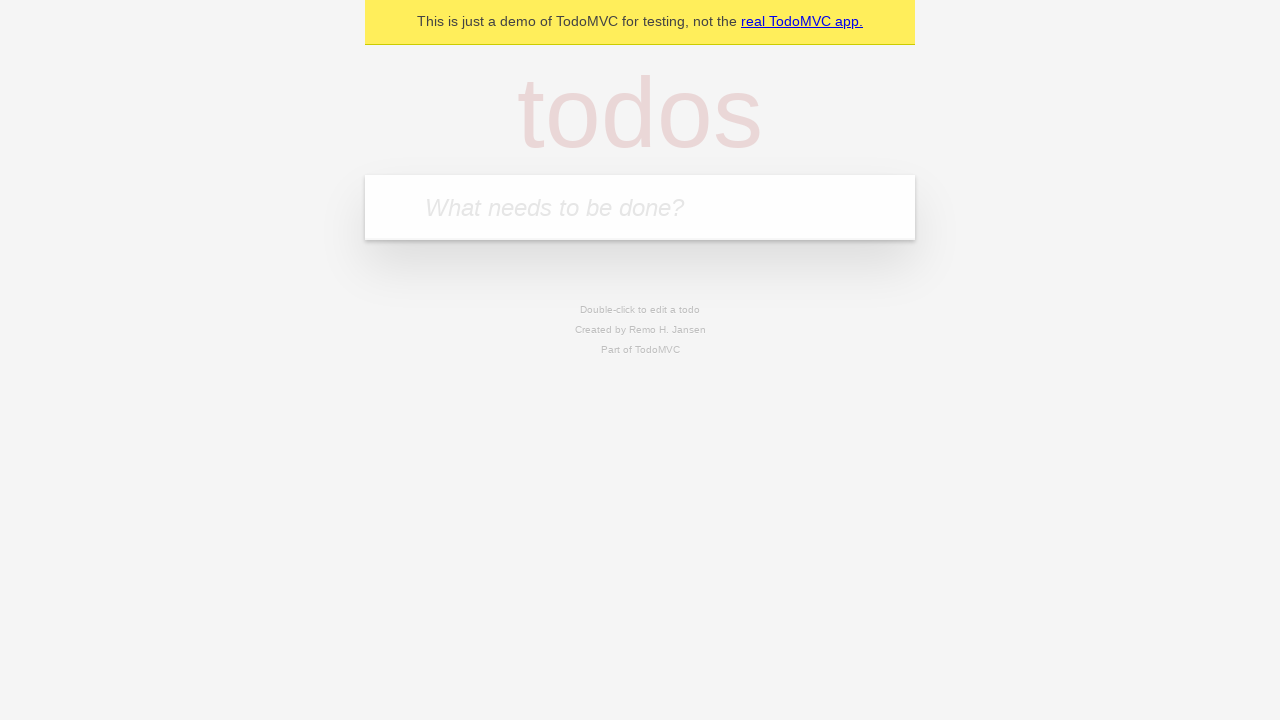

Filled todo input with 'buy some cheese' on internal:attr=[placeholder="What needs to be done?"i]
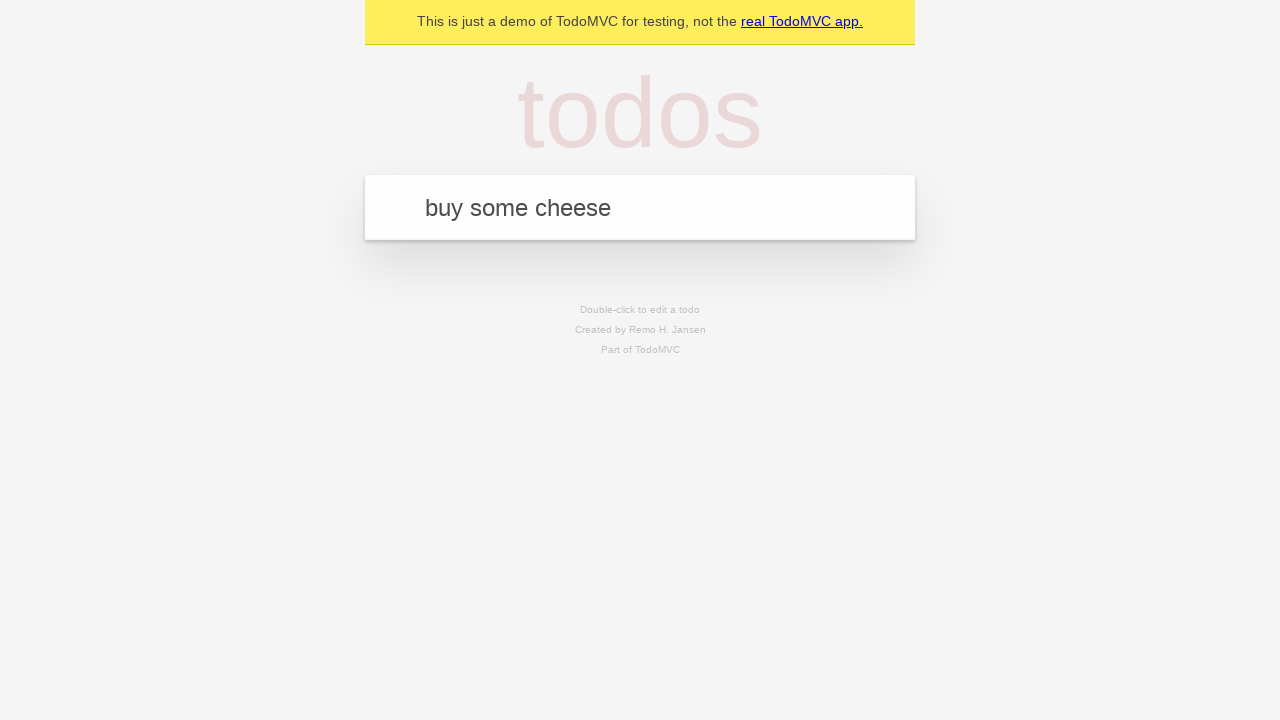

Pressed Enter to add todo item 'buy some cheese' on internal:attr=[placeholder="What needs to be done?"i]
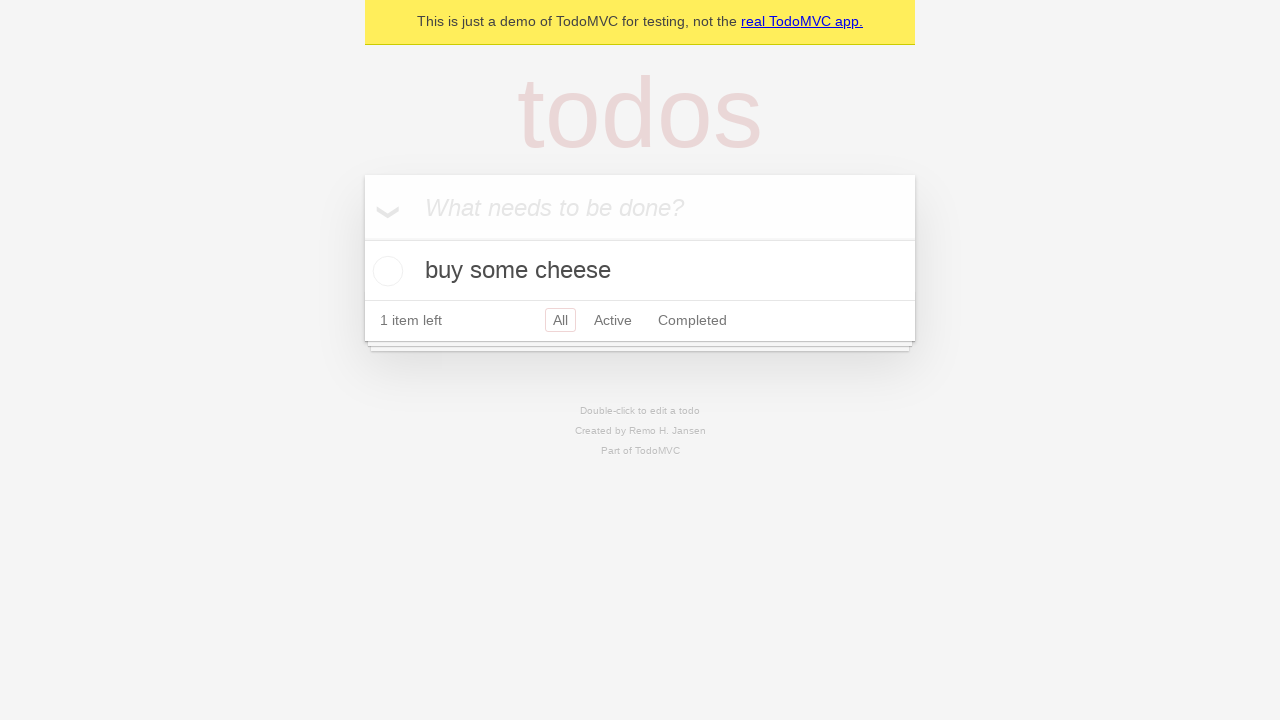

Filled todo input with 'feed the cat' on internal:attr=[placeholder="What needs to be done?"i]
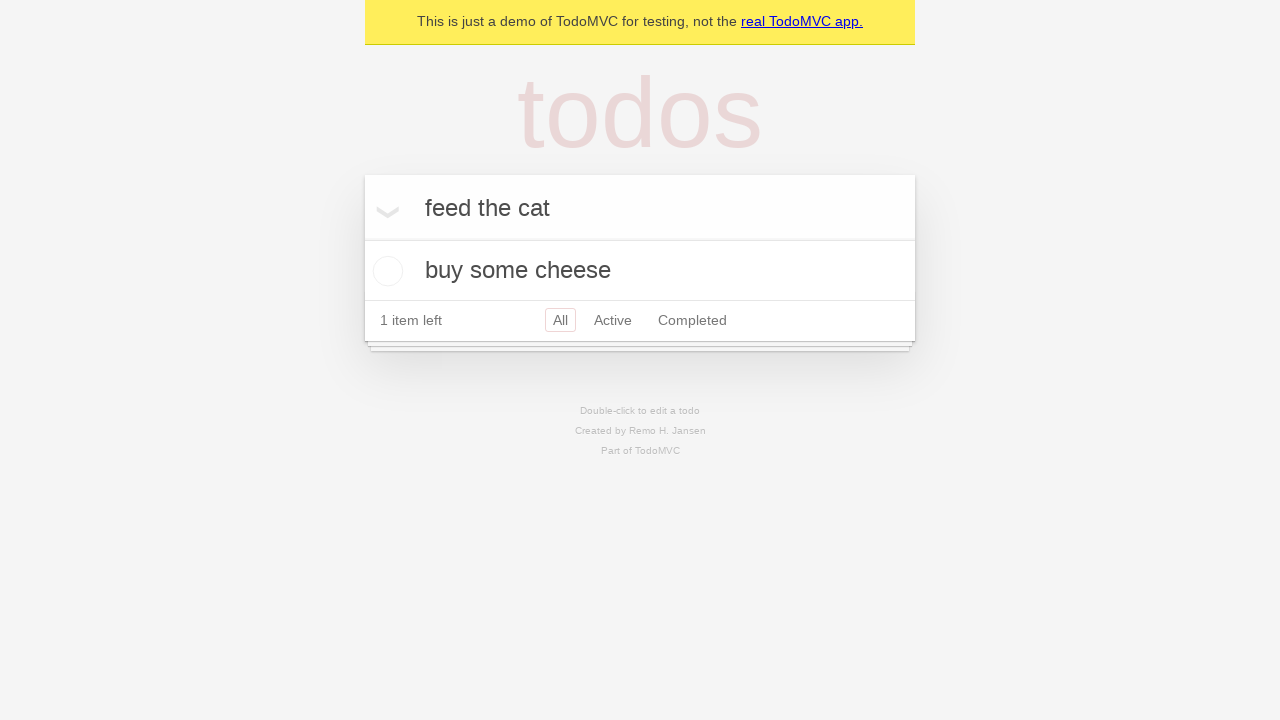

Pressed Enter to add todo item 'feed the cat' on internal:attr=[placeholder="What needs to be done?"i]
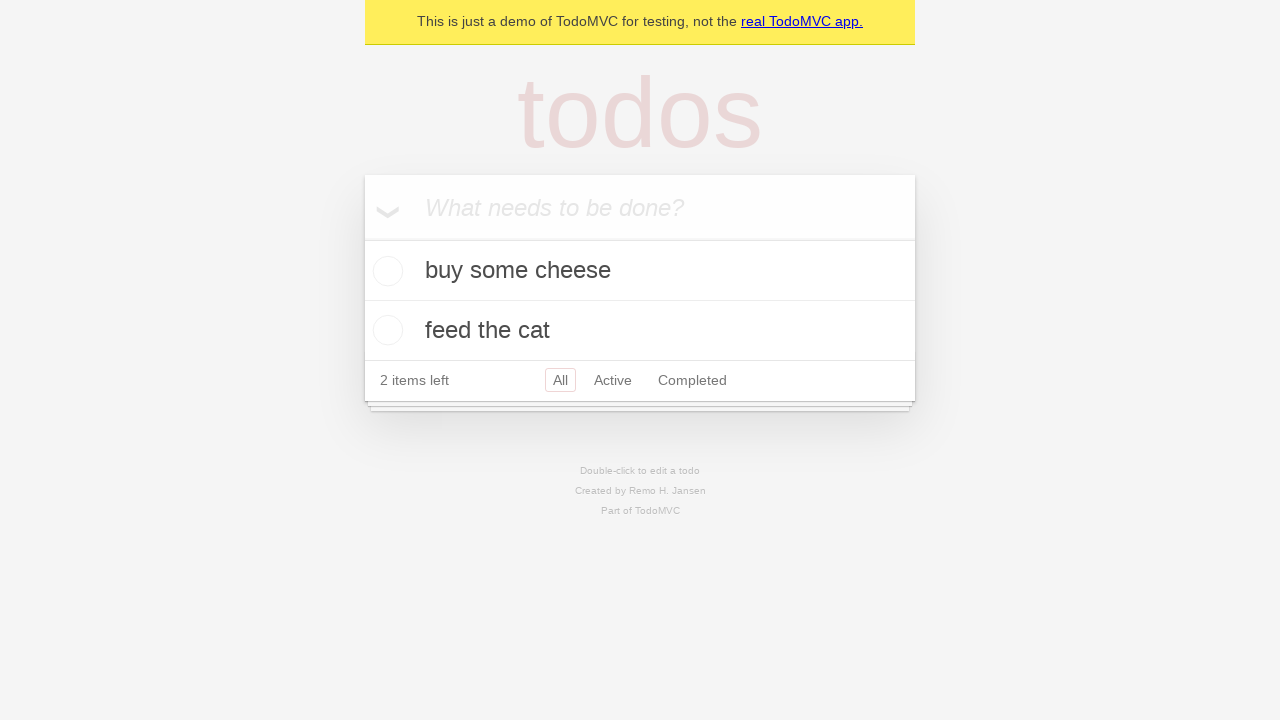

Filled todo input with 'book a doctors appointment' on internal:attr=[placeholder="What needs to be done?"i]
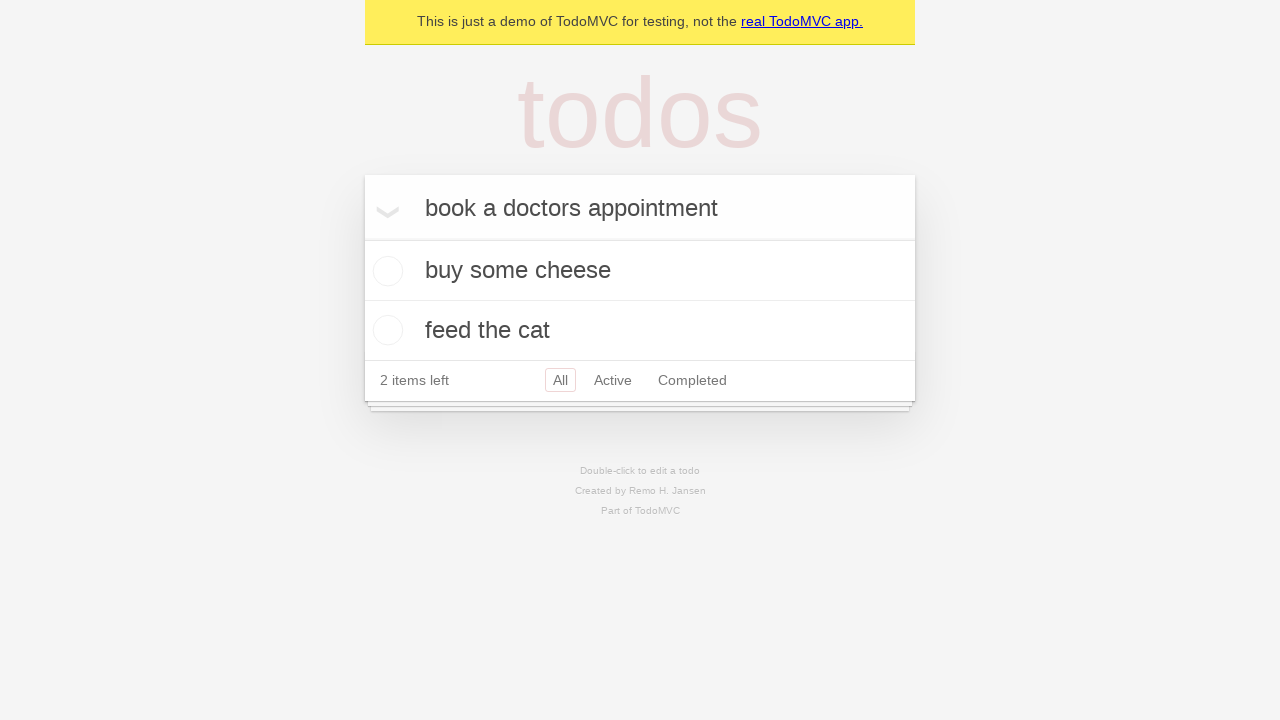

Pressed Enter to add todo item 'book a doctors appointment' on internal:attr=[placeholder="What needs to be done?"i]
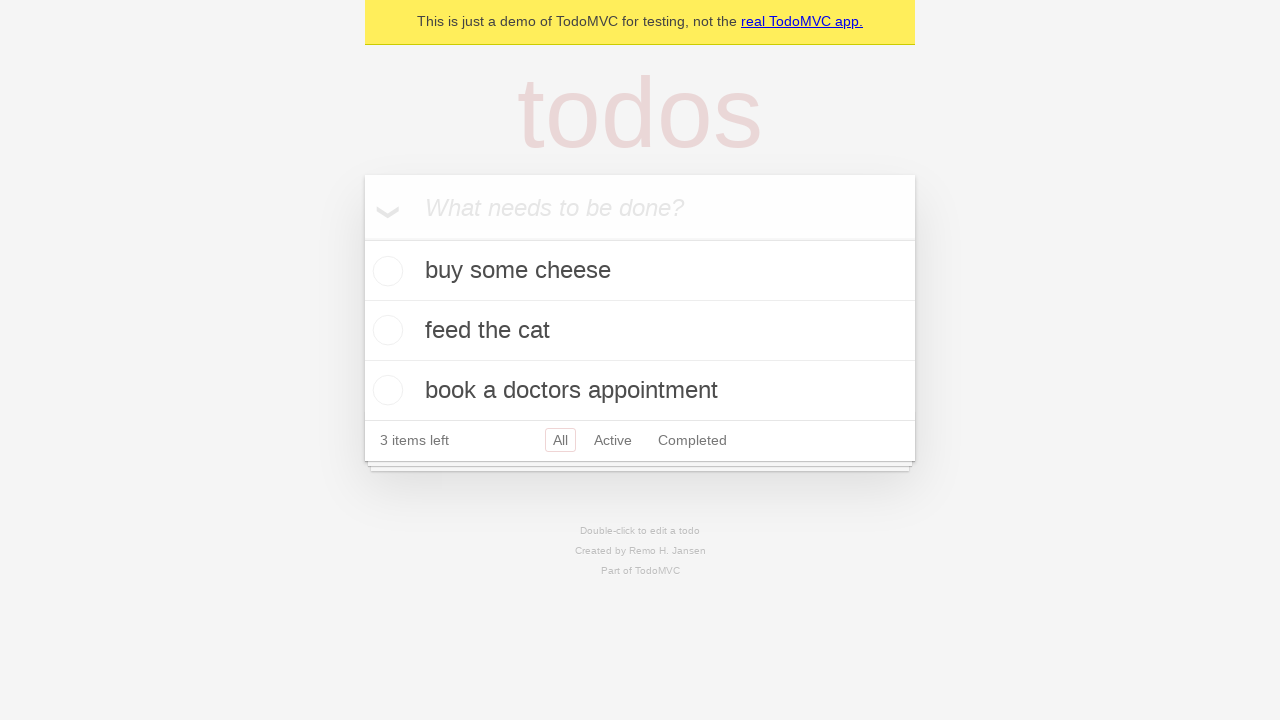

Verified '3 items left' text is visible
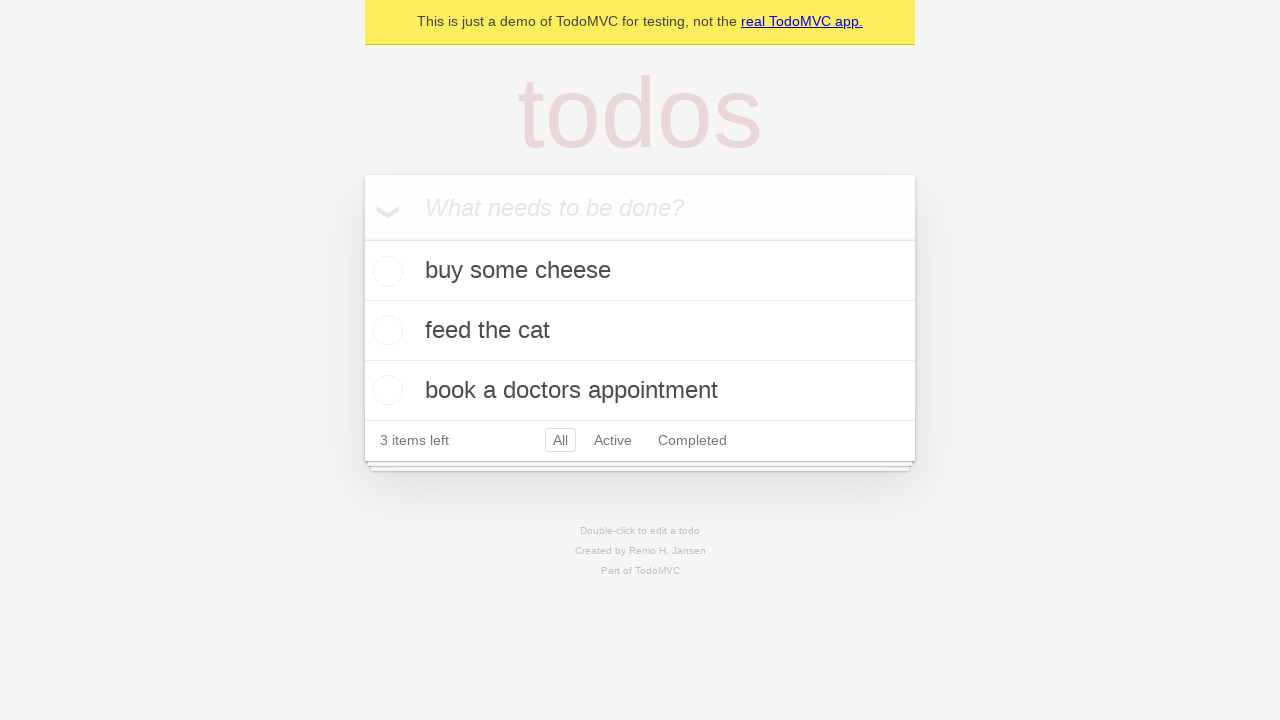

Verified todo counter displays '3 items left'
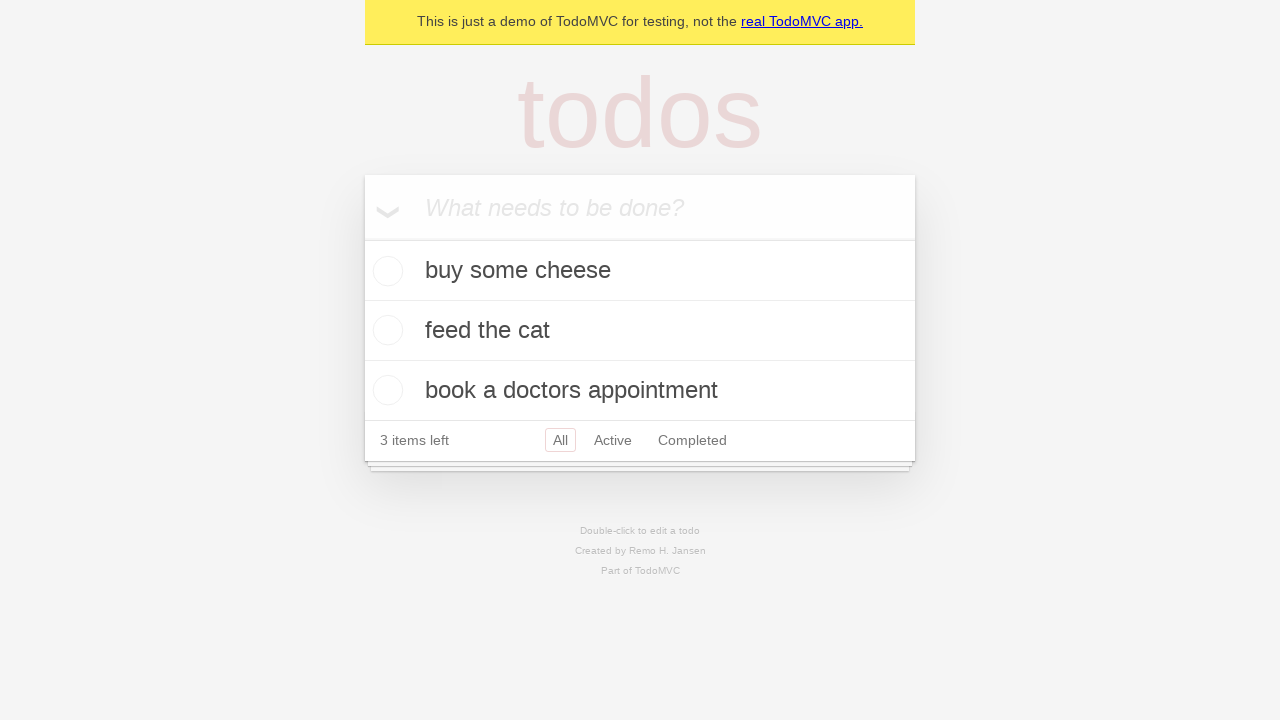

Verified all three todo items appear in correct order at bottom of list
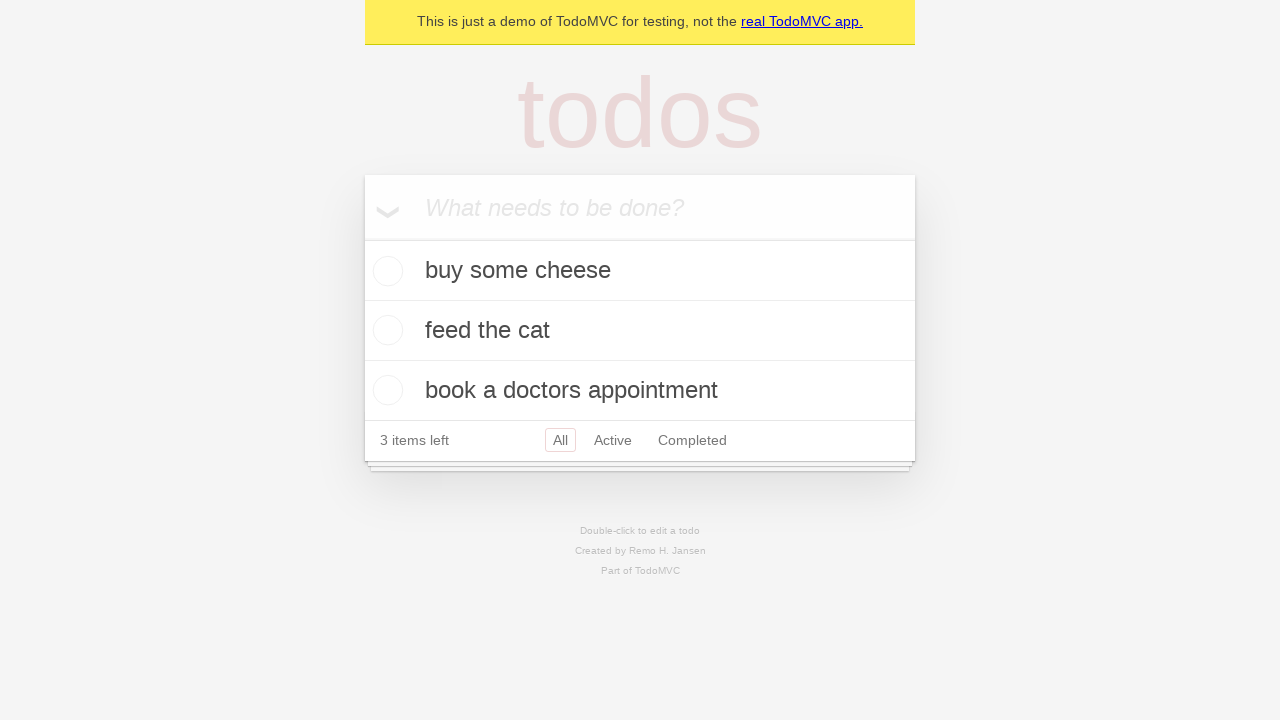

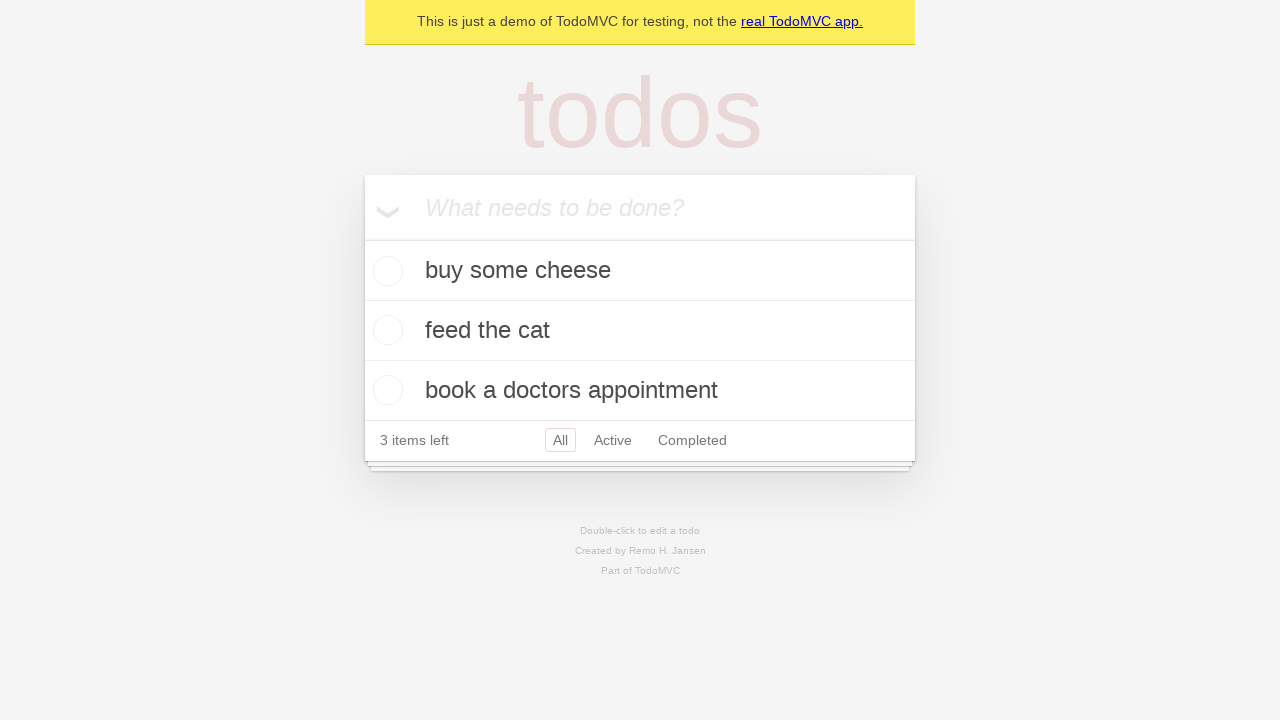